Tests radio button handling by clicking the Hockey radio button and verifying it is selected

Starting URL: https://practice.cydeo.com/radio_buttons

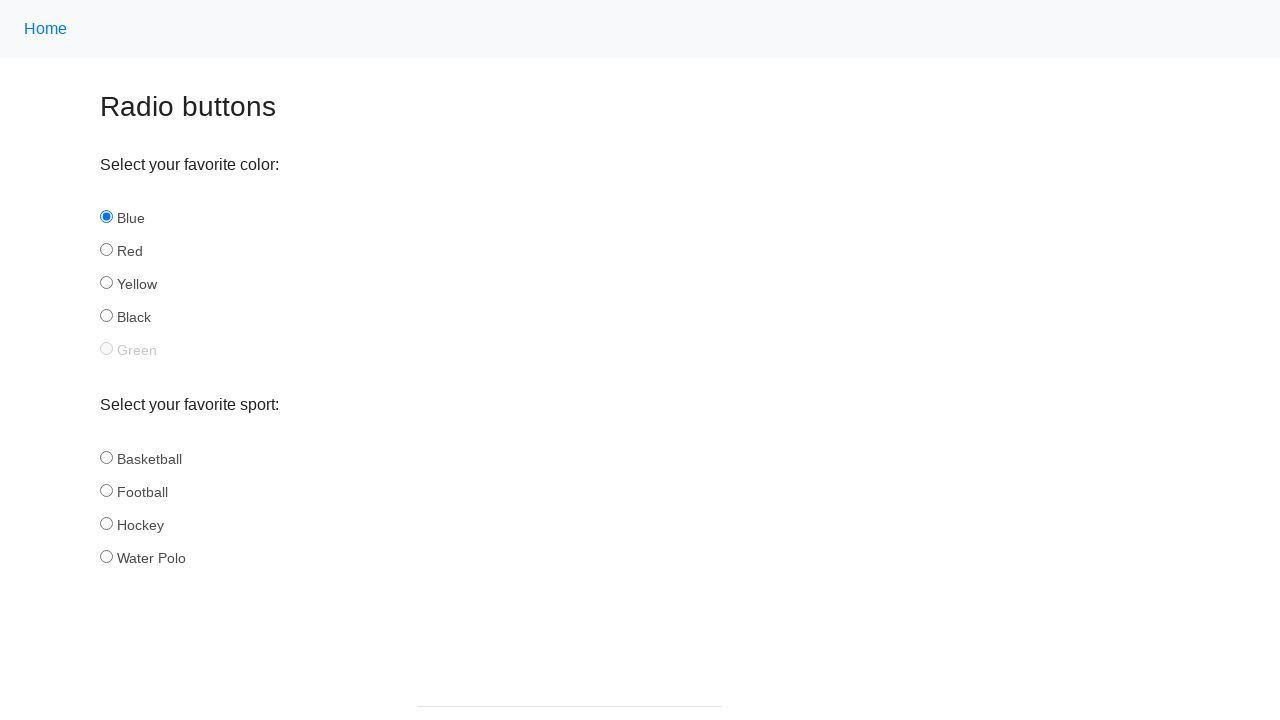

Clicked Hockey radio button at (106, 523) on xpath=//input[@id='hockey']
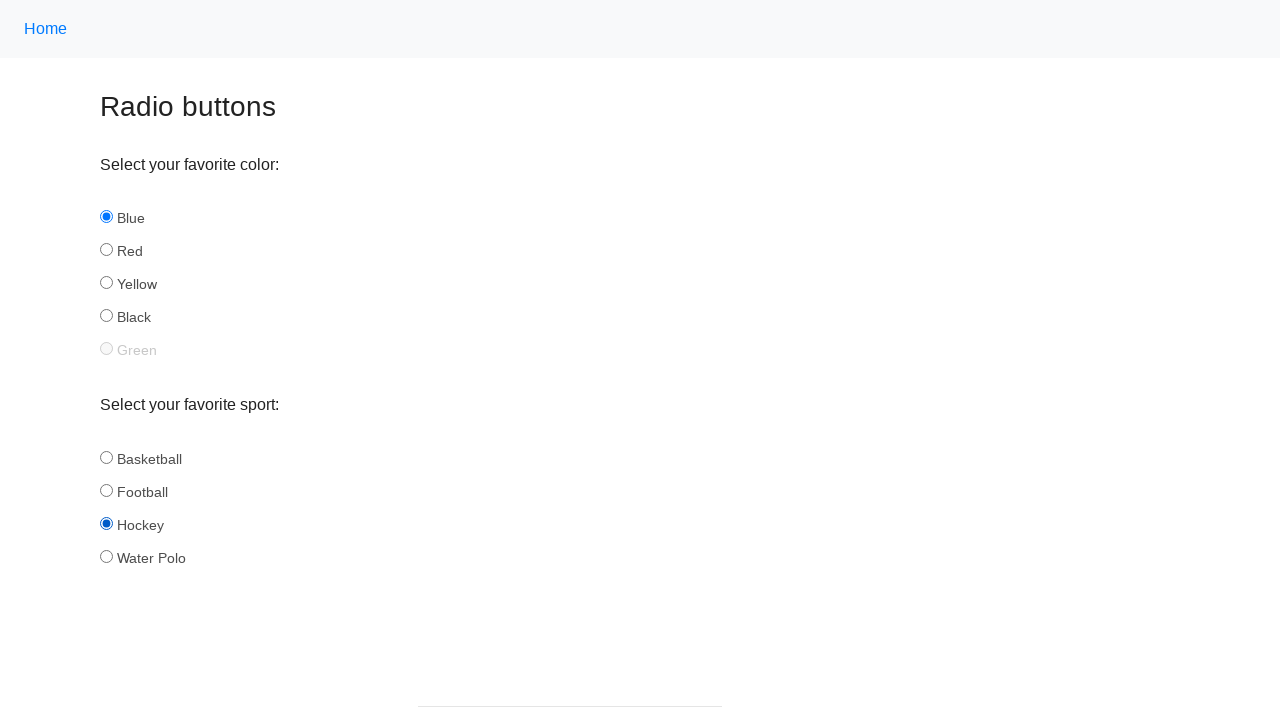

Verified Hockey radio button is selected
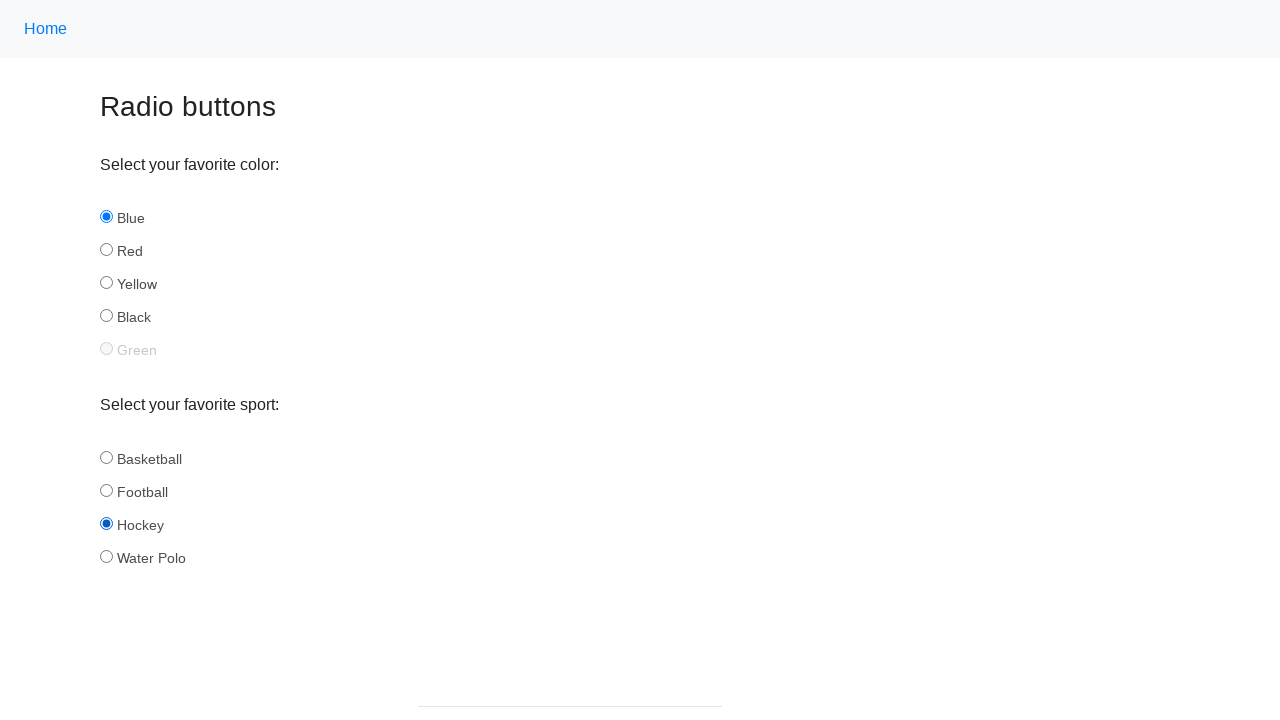

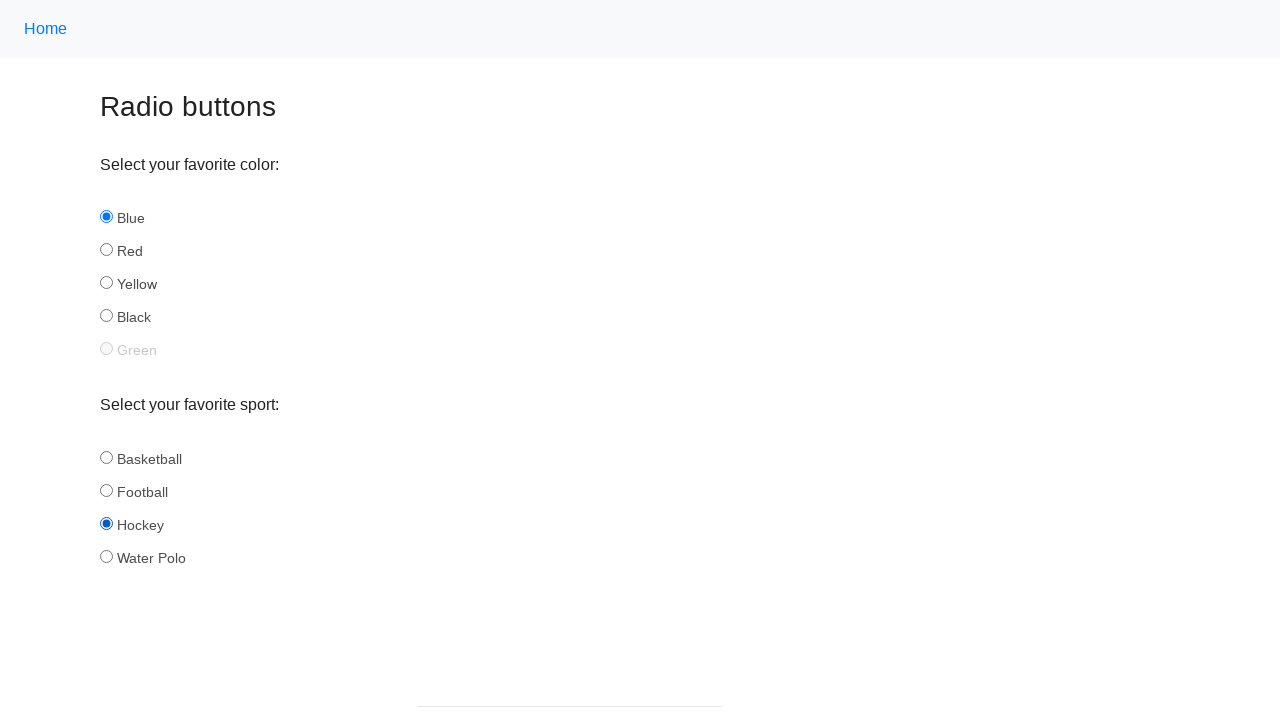